Tests counting links in different sections of the page including footer and first footer column

Starting URL: https://rahulshettyacademy.com/AutomationPractice/

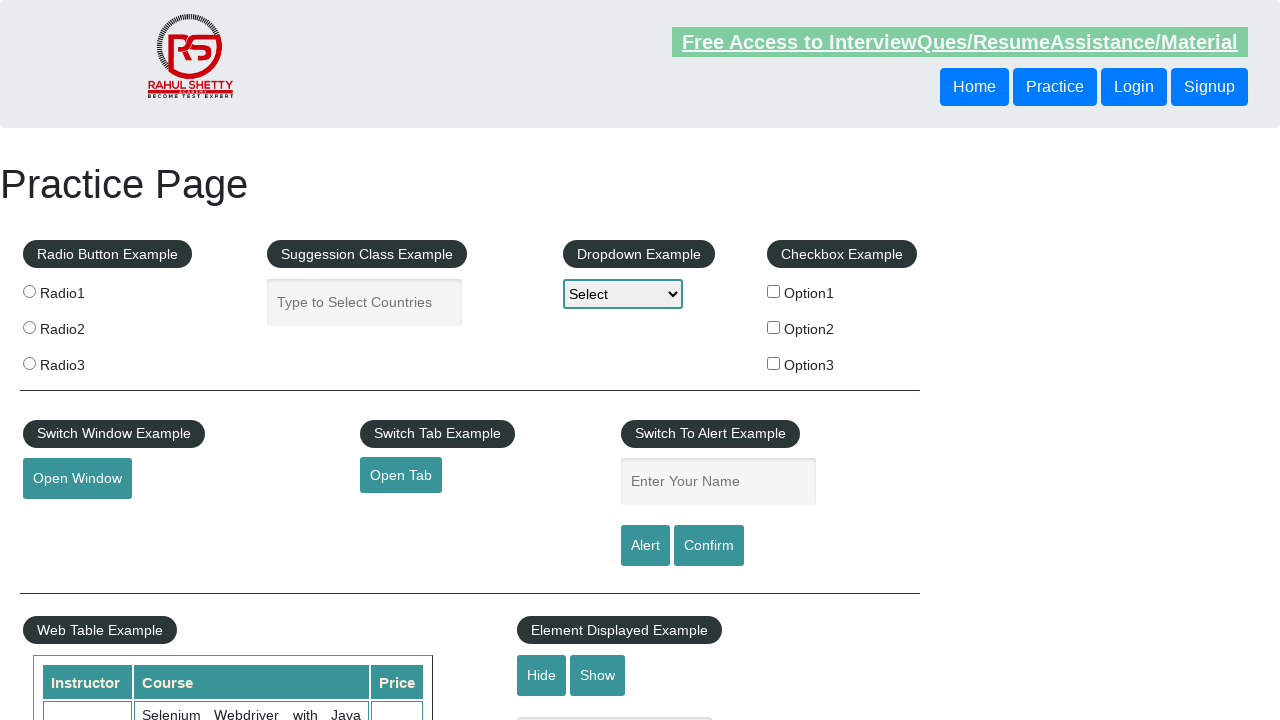

Waited 2000ms for page to load
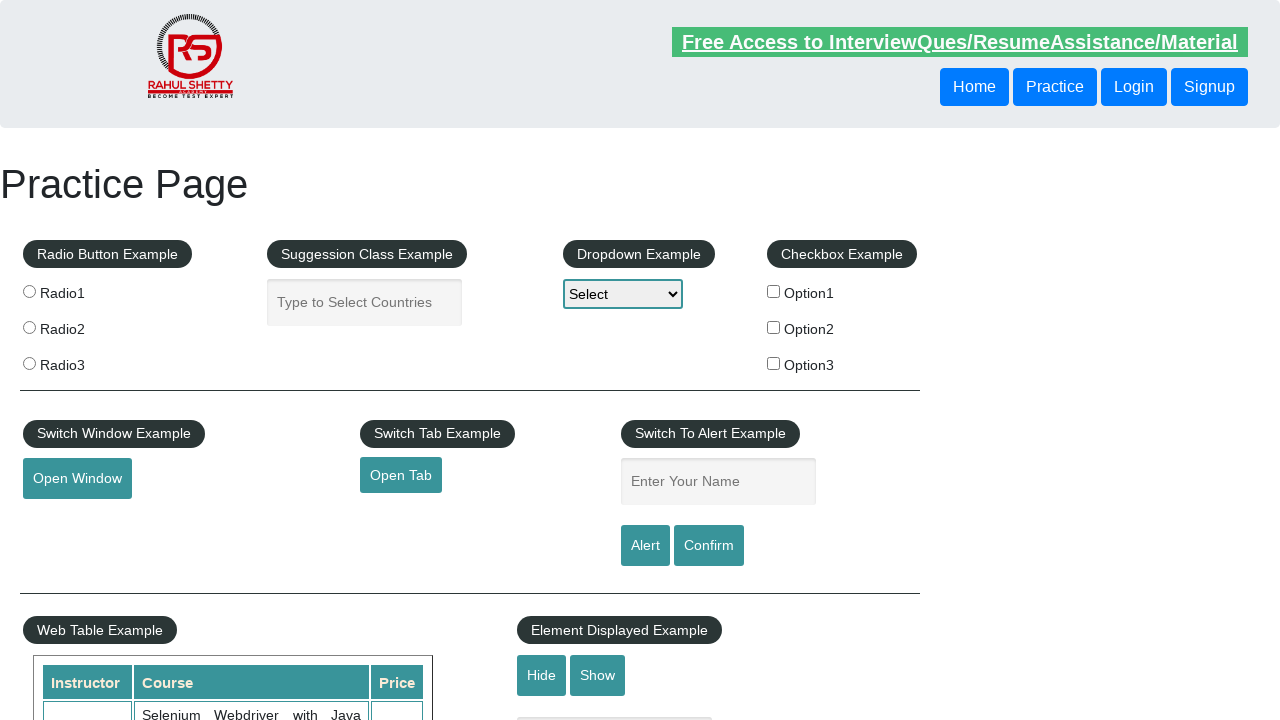

Counted total links on page: 27
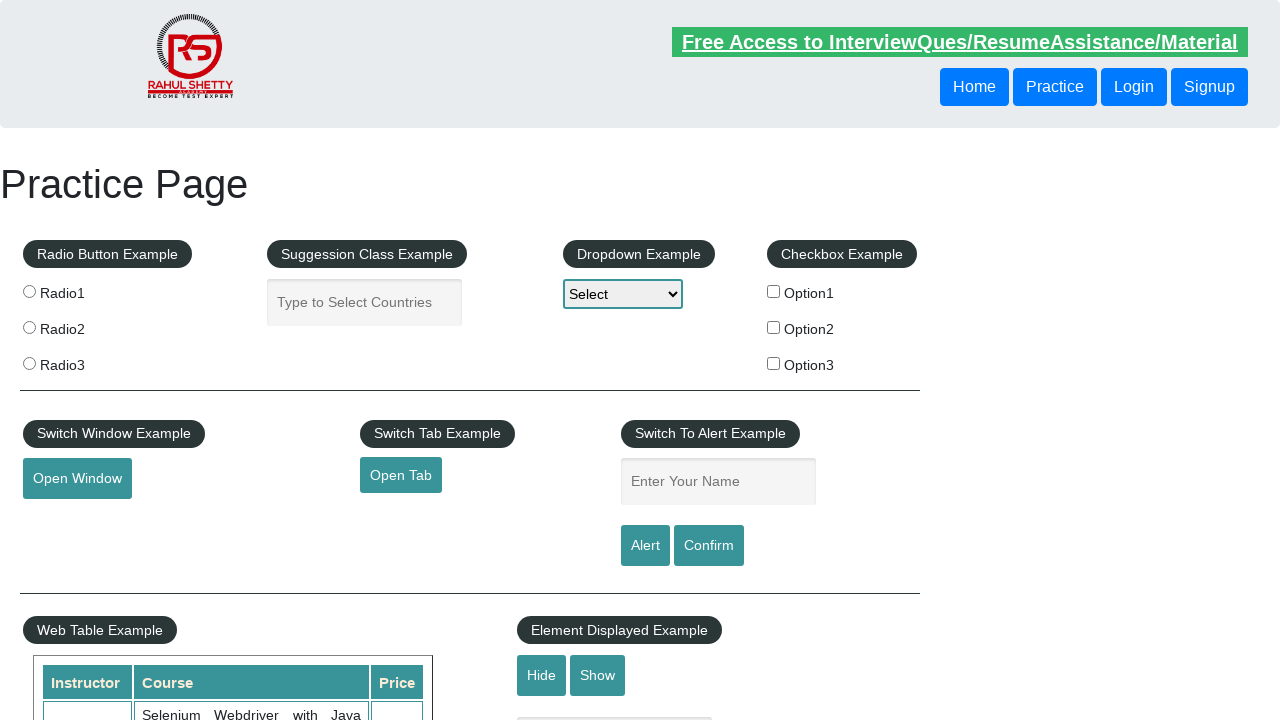

Counted footer links: 20
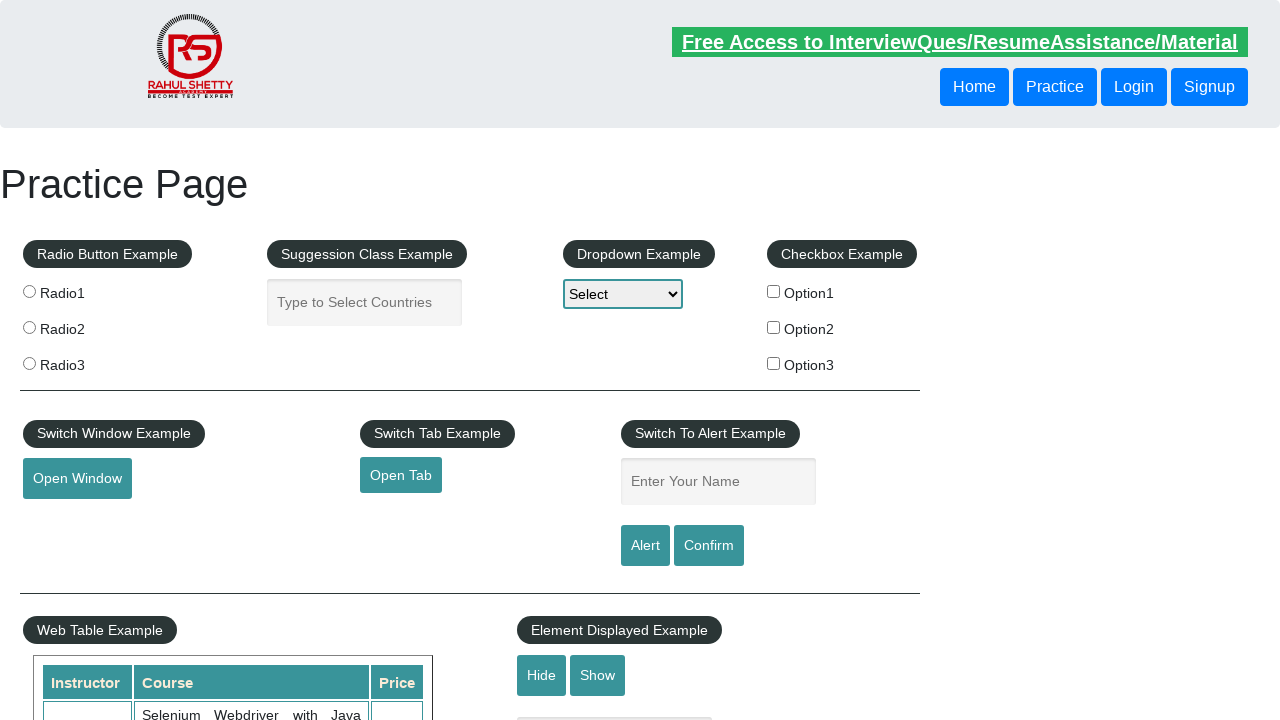

Counted first column footer links: 5
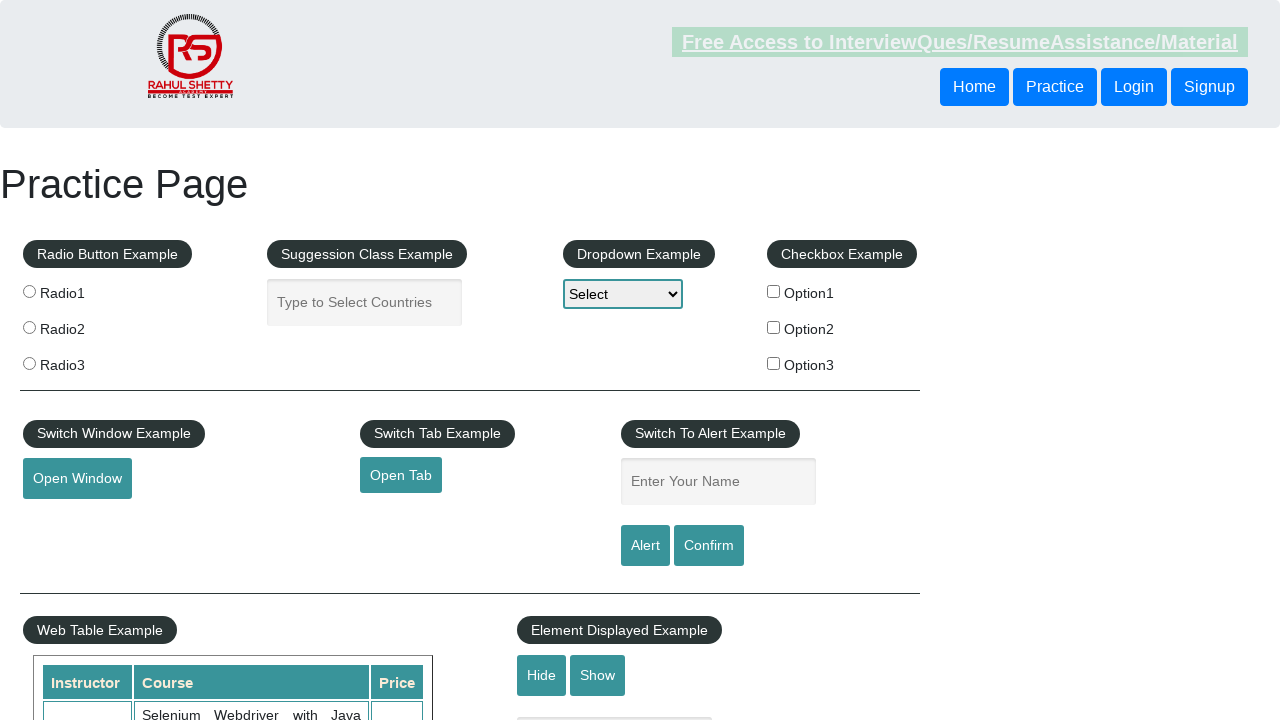

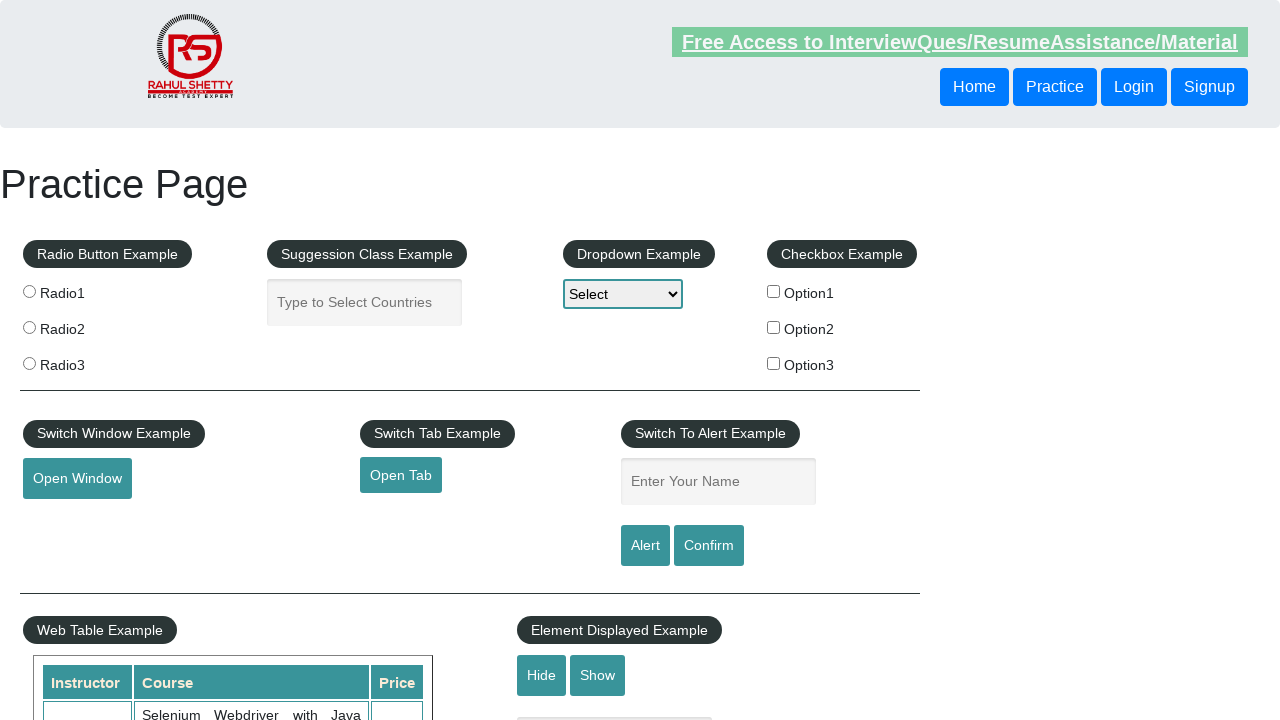